Tests filtering to show all todo items after viewing other filters.

Starting URL: https://demo.playwright.dev/todomvc

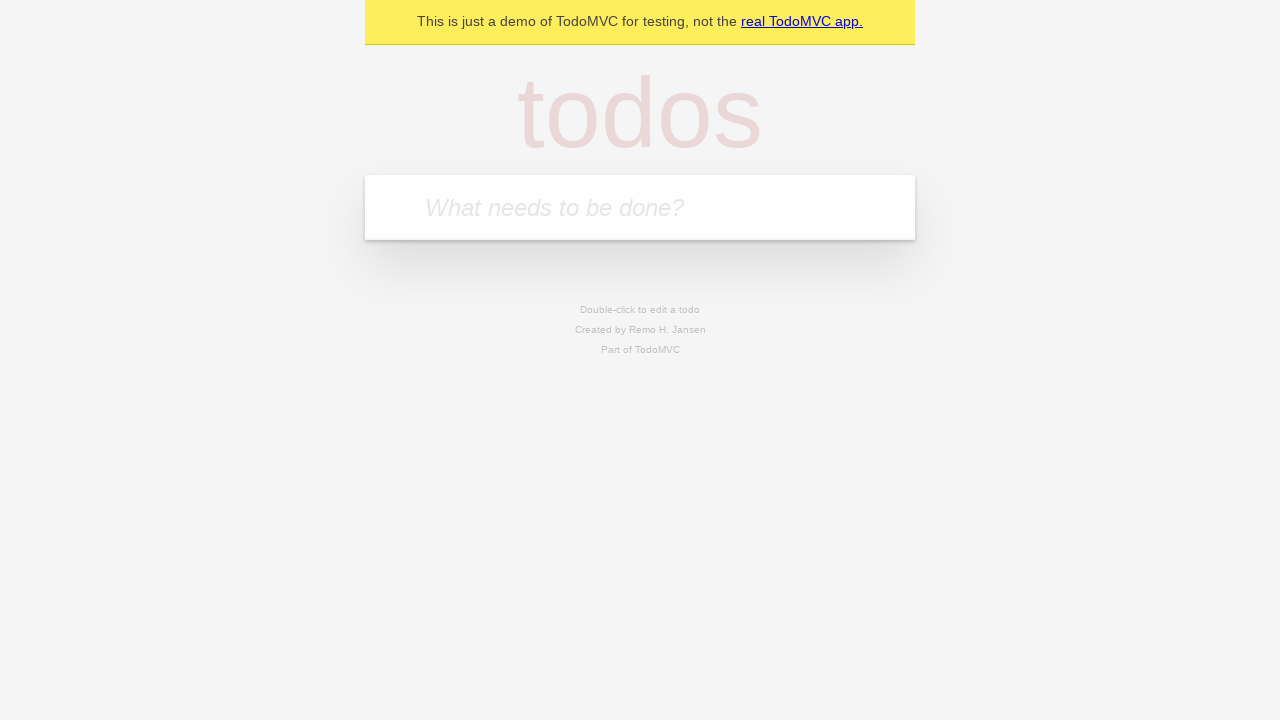

Filled todo input with 'buy some cheese' on internal:attr=[placeholder="What needs to be done?"i]
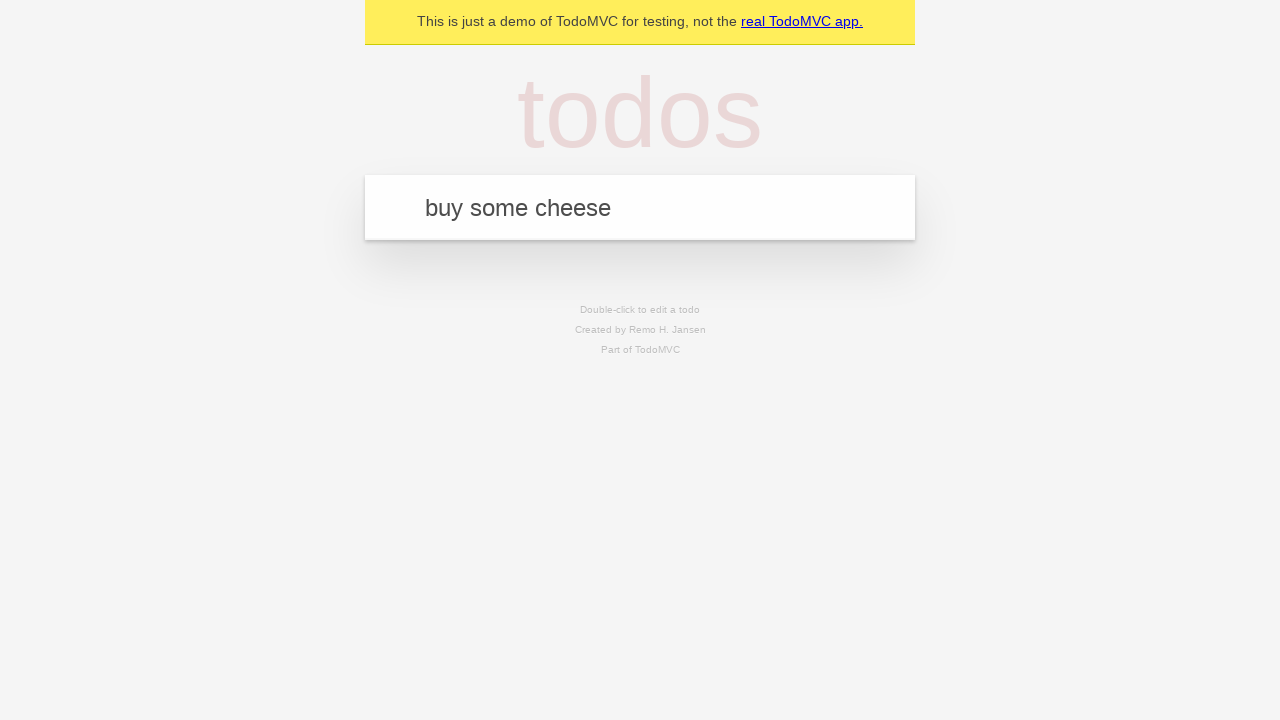

Pressed Enter to add todo 'buy some cheese' on internal:attr=[placeholder="What needs to be done?"i]
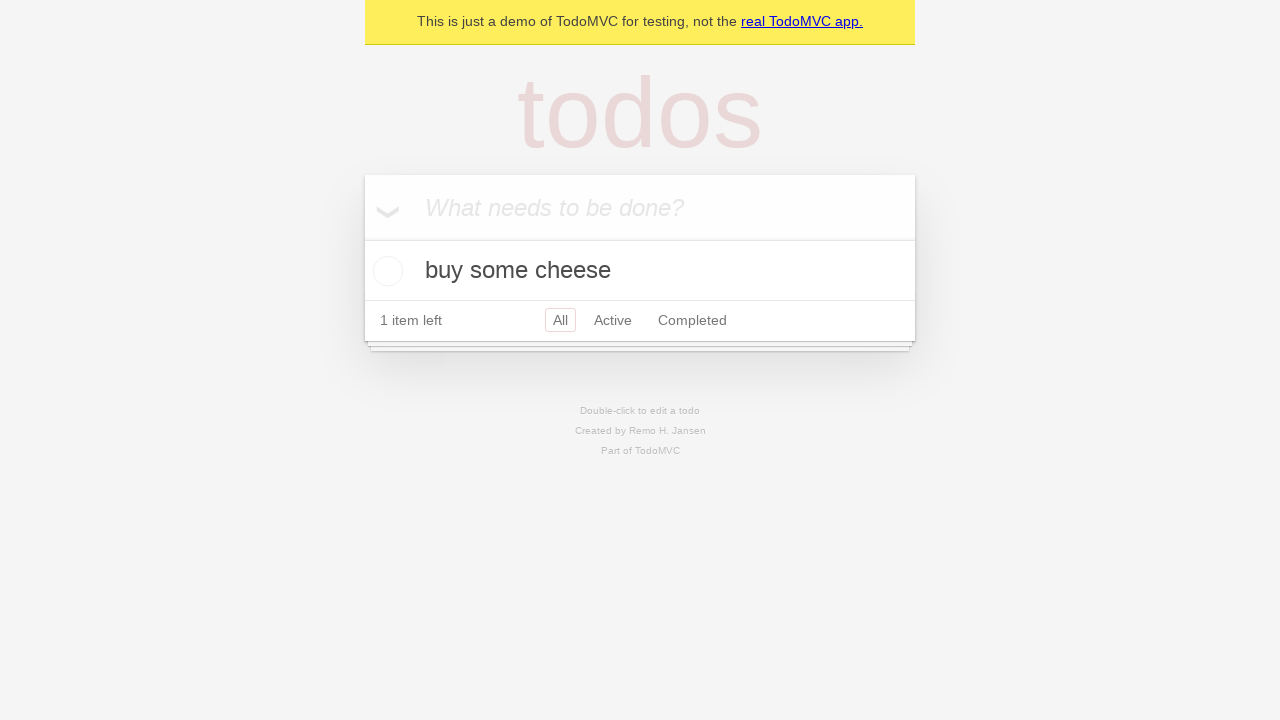

Filled todo input with 'feed the cat' on internal:attr=[placeholder="What needs to be done?"i]
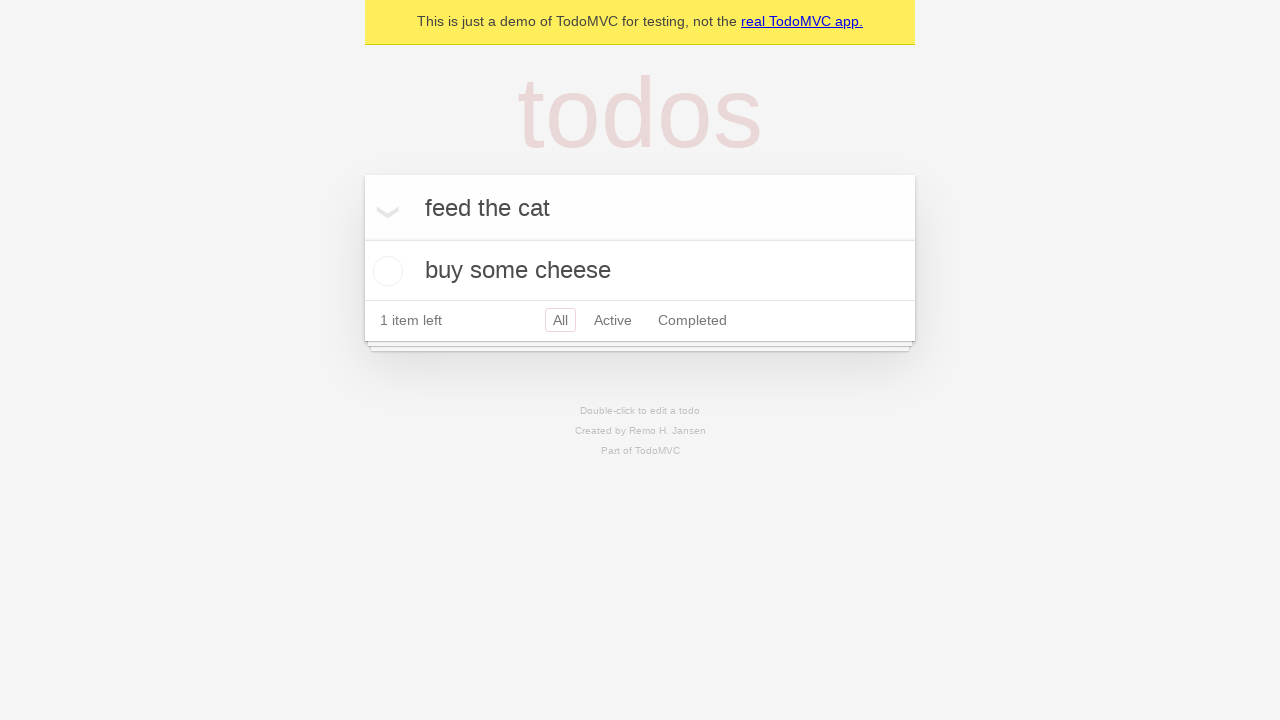

Pressed Enter to add todo 'feed the cat' on internal:attr=[placeholder="What needs to be done?"i]
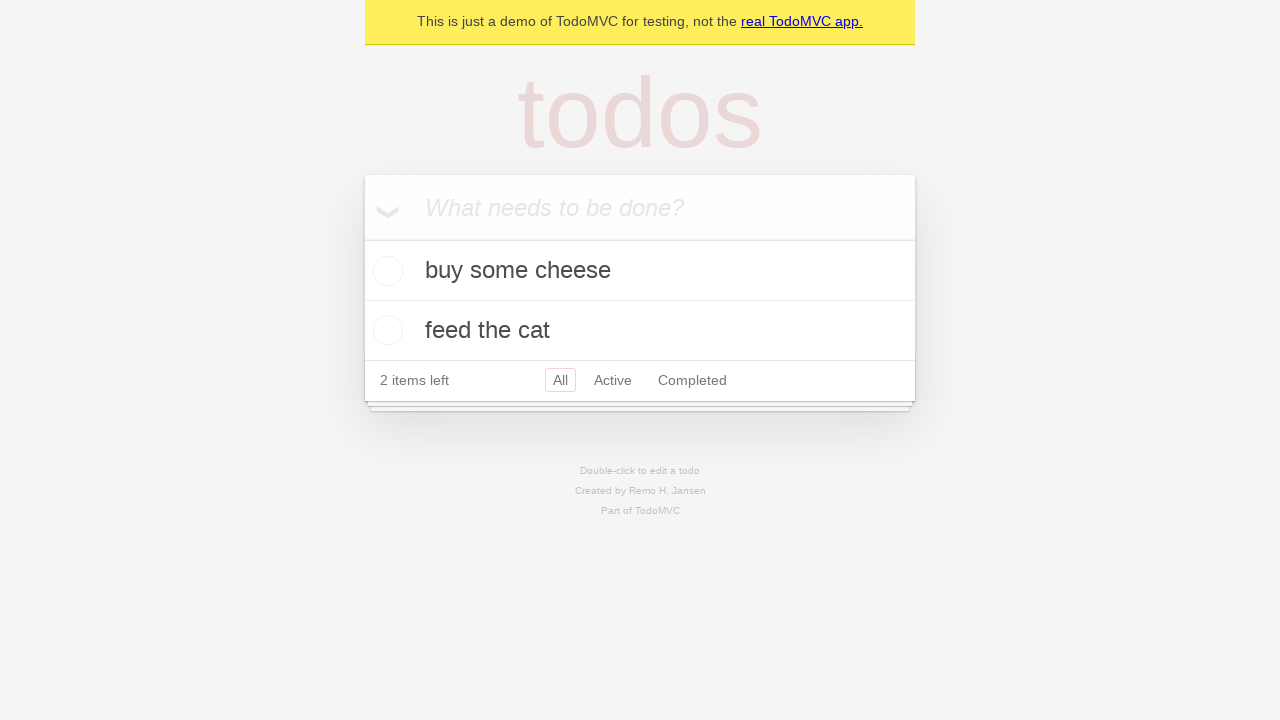

Filled todo input with 'book a doctors appointment' on internal:attr=[placeholder="What needs to be done?"i]
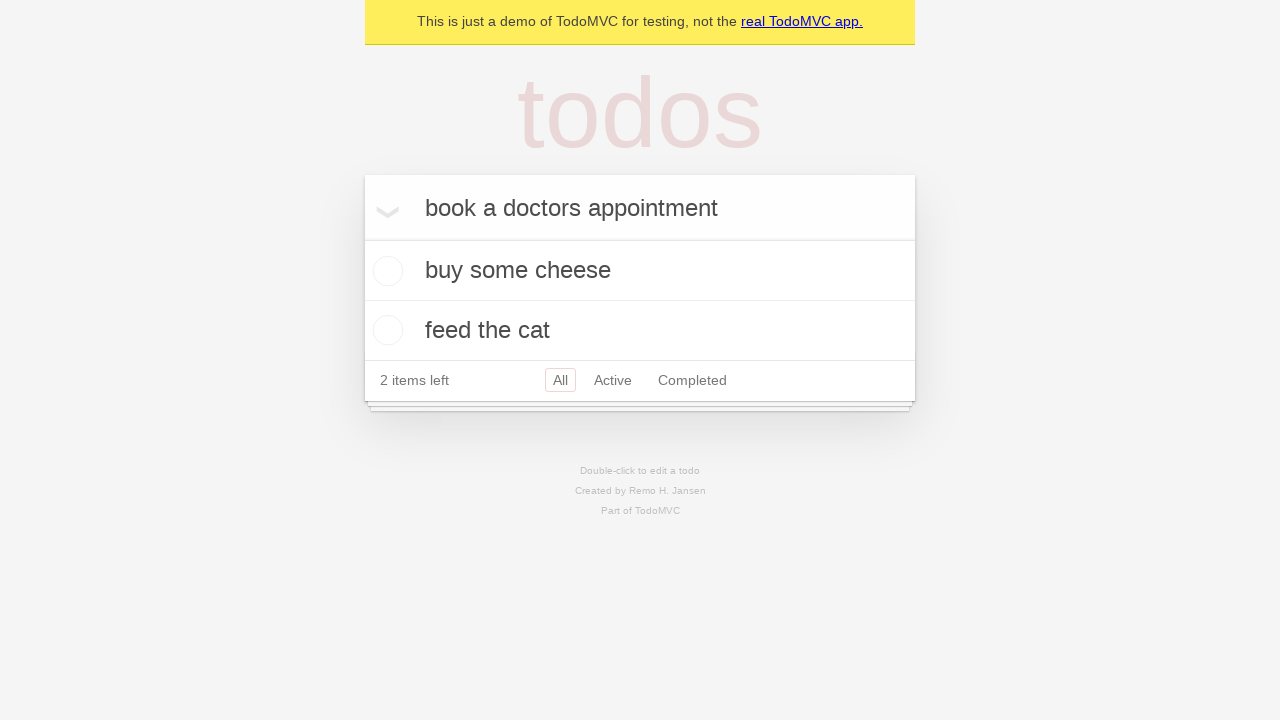

Pressed Enter to add todo 'book a doctors appointment' on internal:attr=[placeholder="What needs to be done?"i]
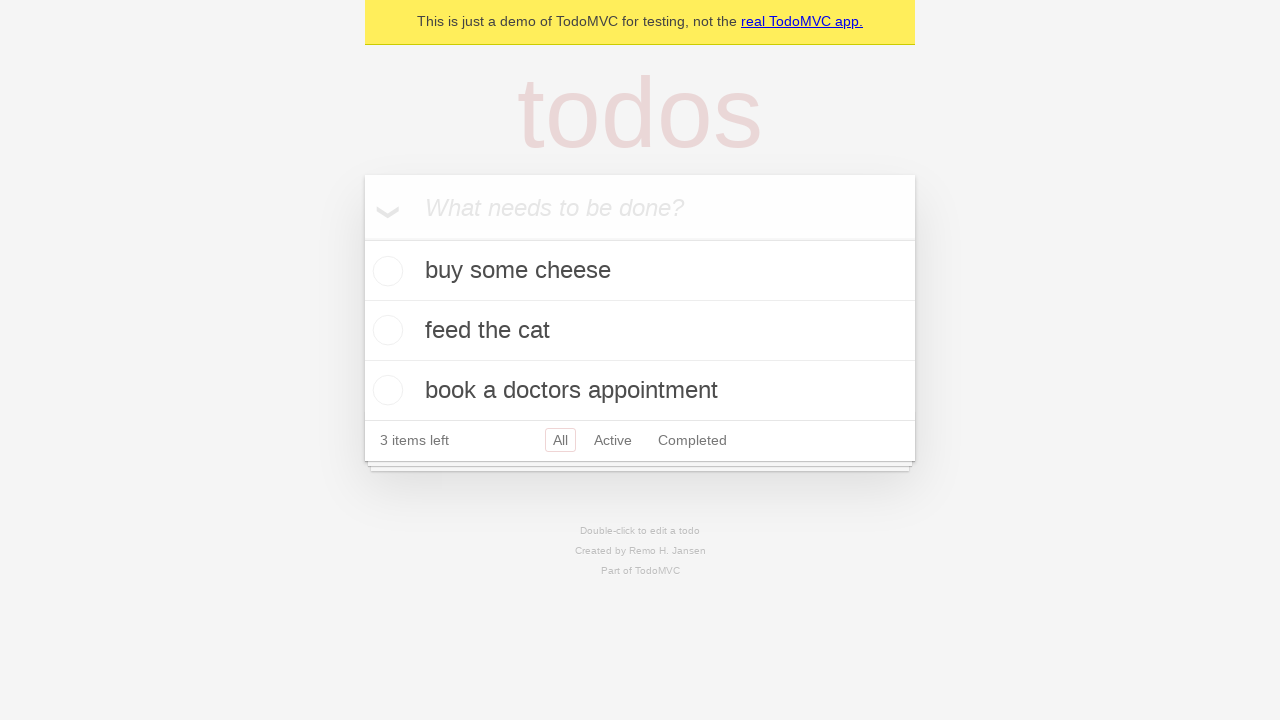

Verified all 3 todos were saved to localStorage
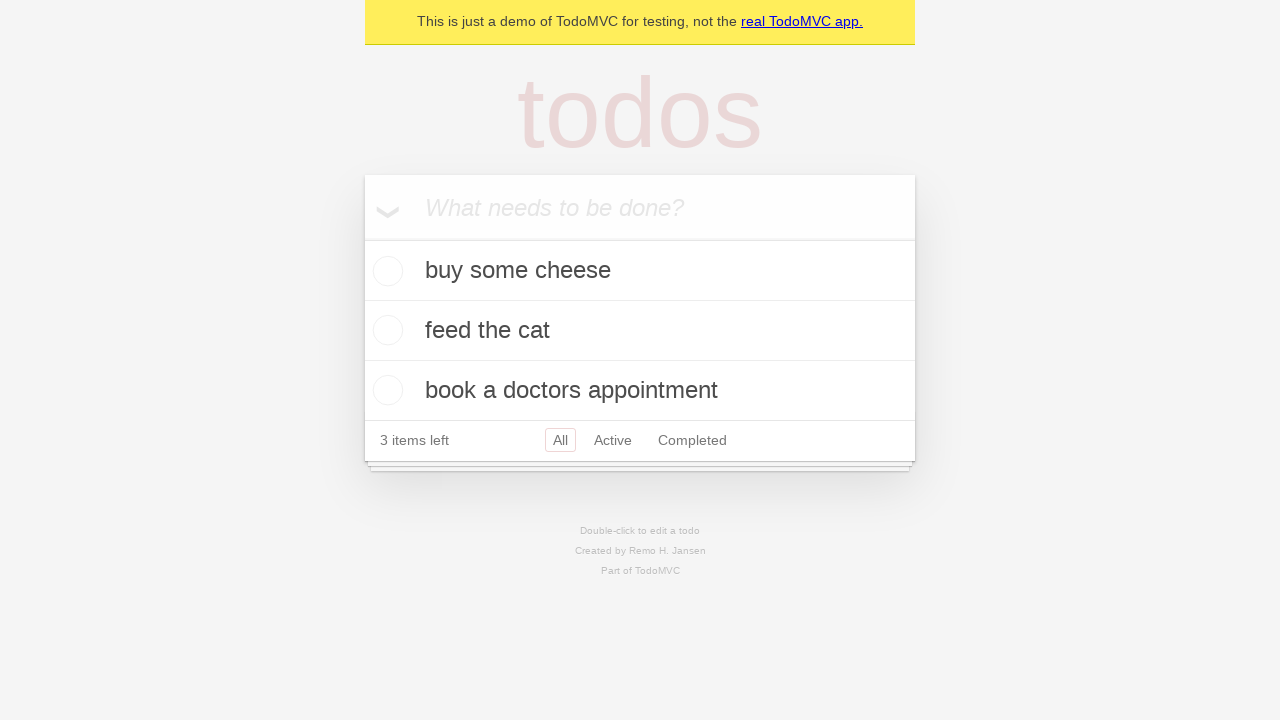

Checked the checkbox on the second todo item at (385, 330) on internal:testid=[data-testid="todo-item"s] >> nth=1 >> internal:role=checkbox
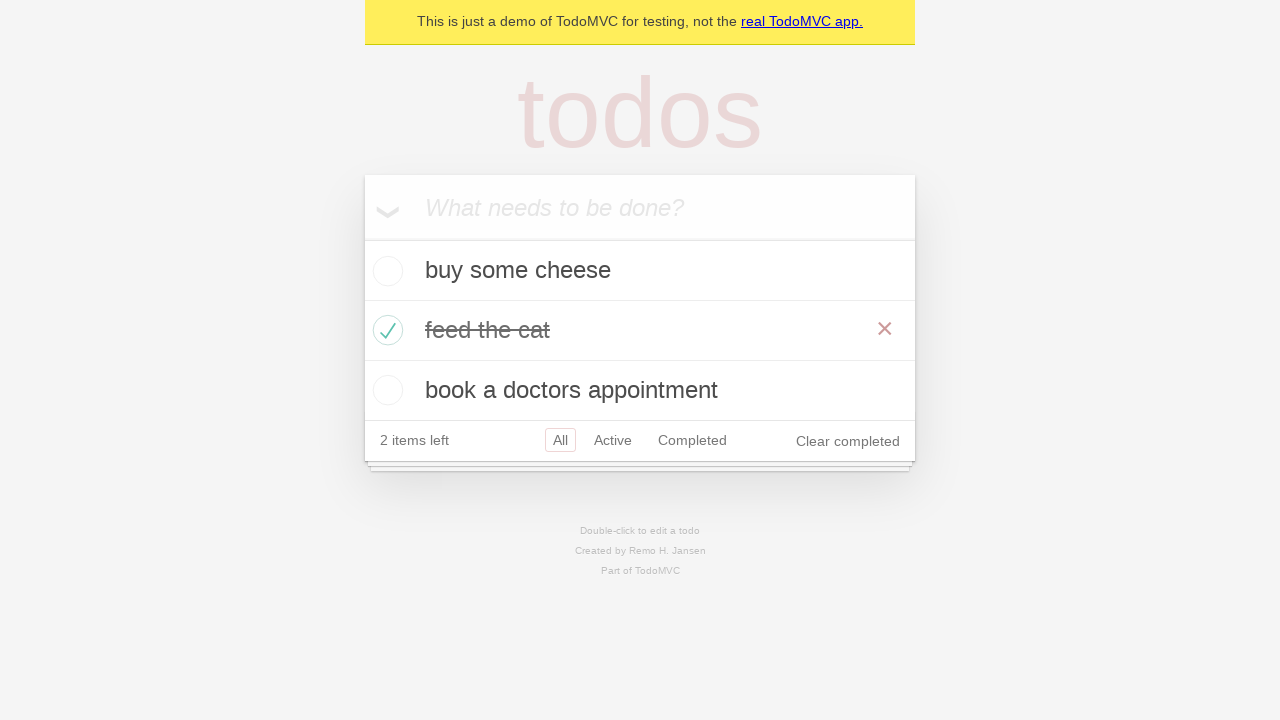

Verified that exactly one todo item is marked as completed
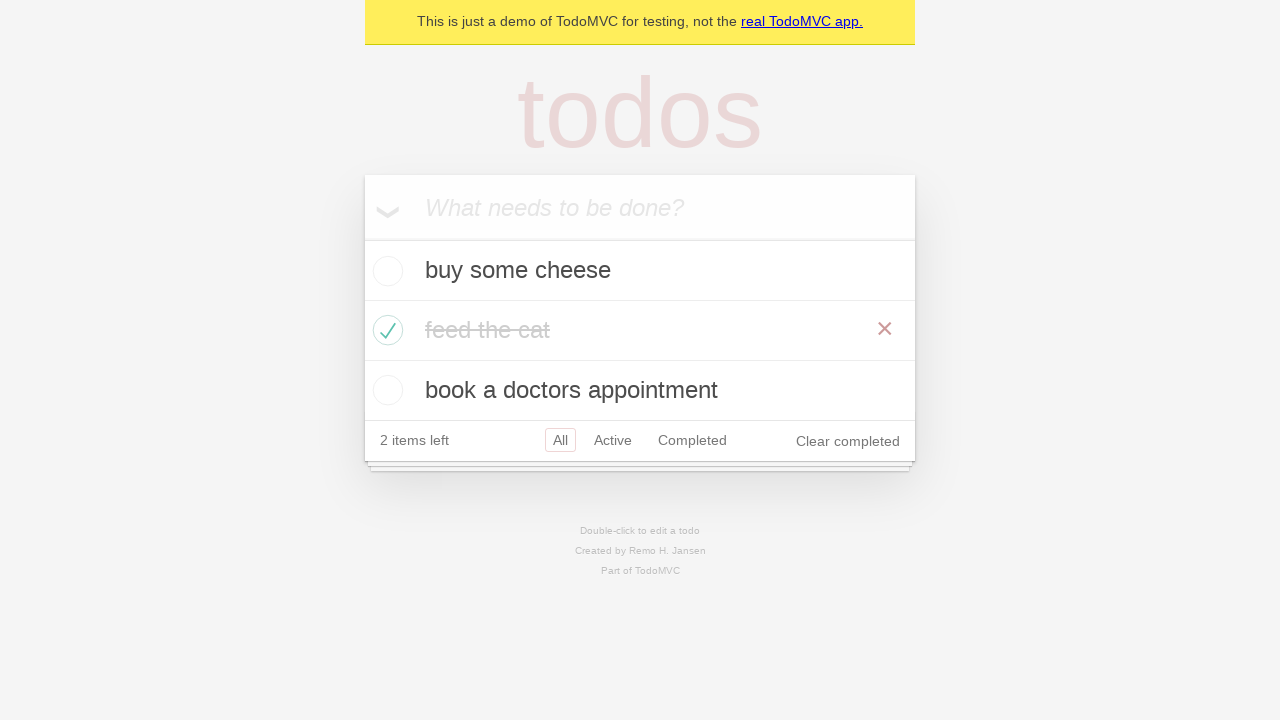

Clicked the 'Active' filter link at (613, 440) on internal:role=link[name="Active"i]
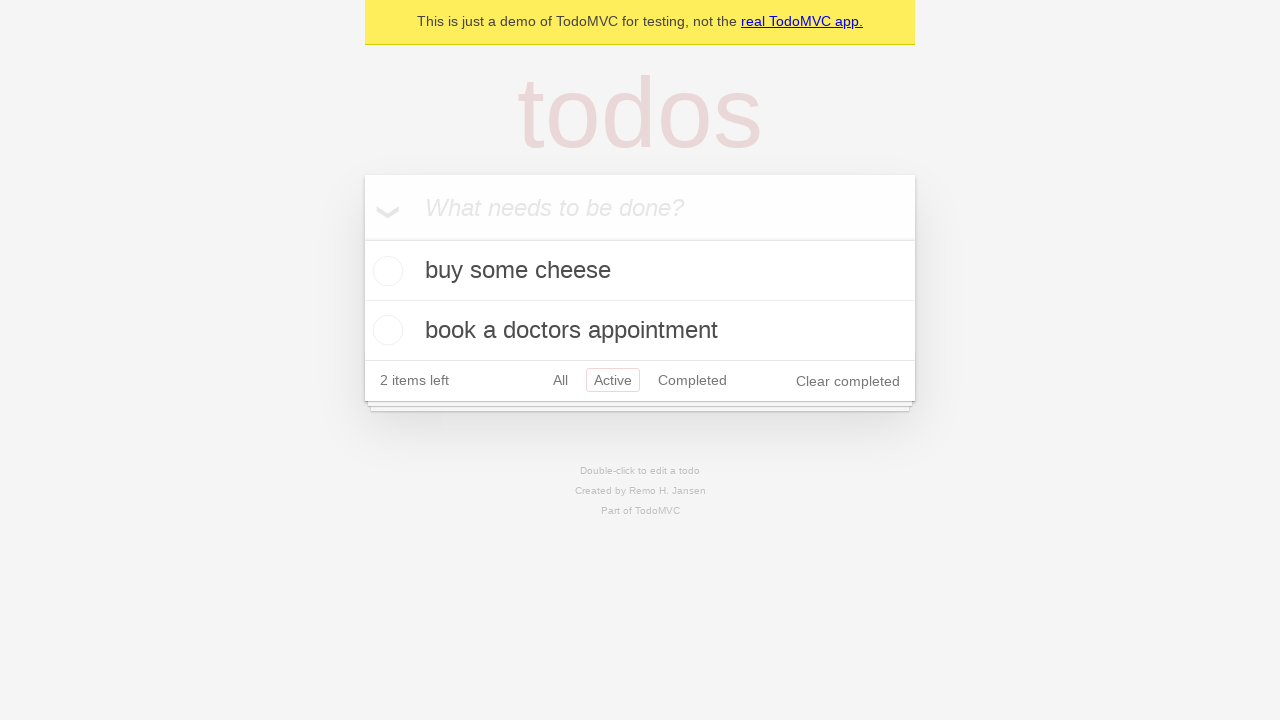

Clicked the 'Completed' filter link at (692, 380) on internal:role=link[name="Completed"i]
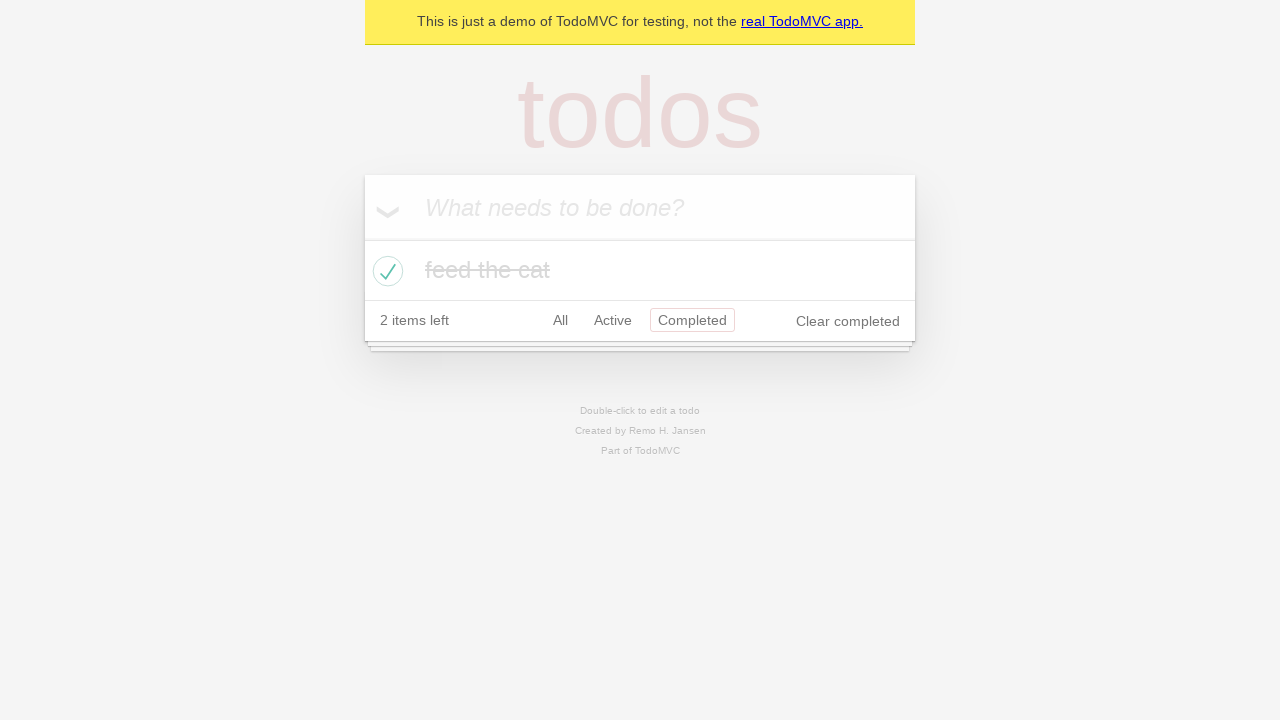

Clicked the 'All' filter link to display all todo items at (560, 320) on internal:role=link[name="All"i]
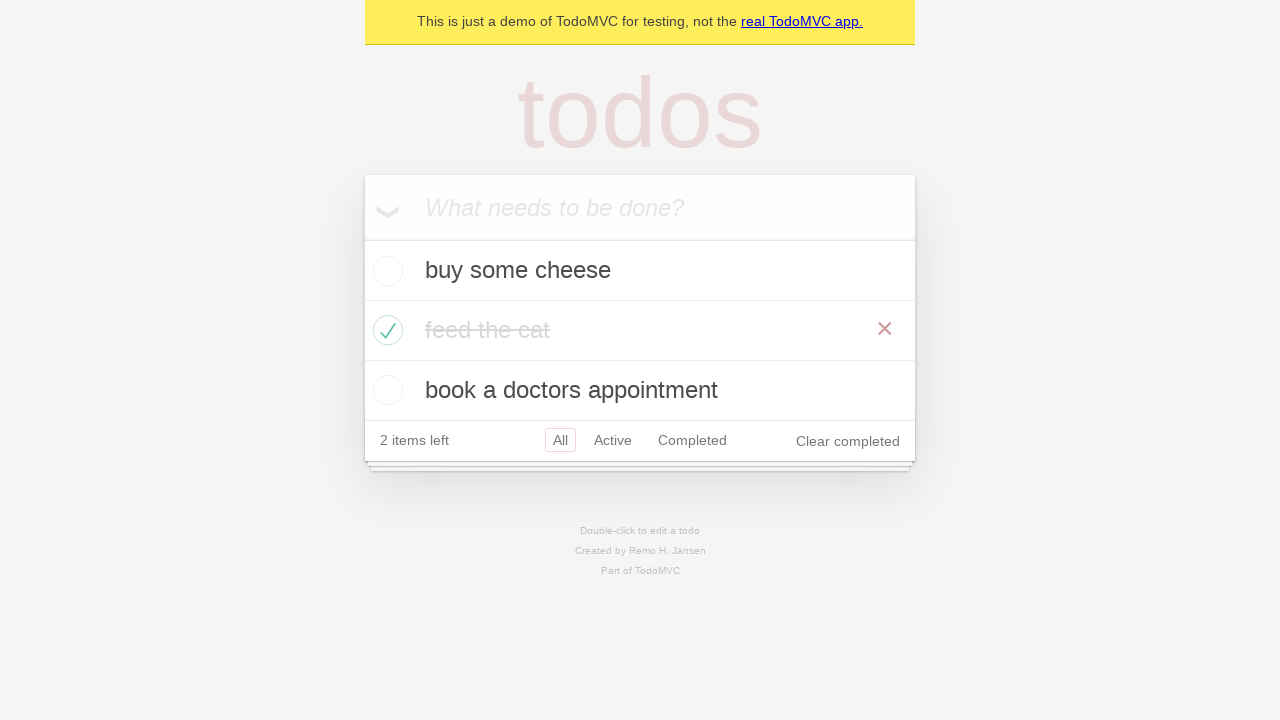

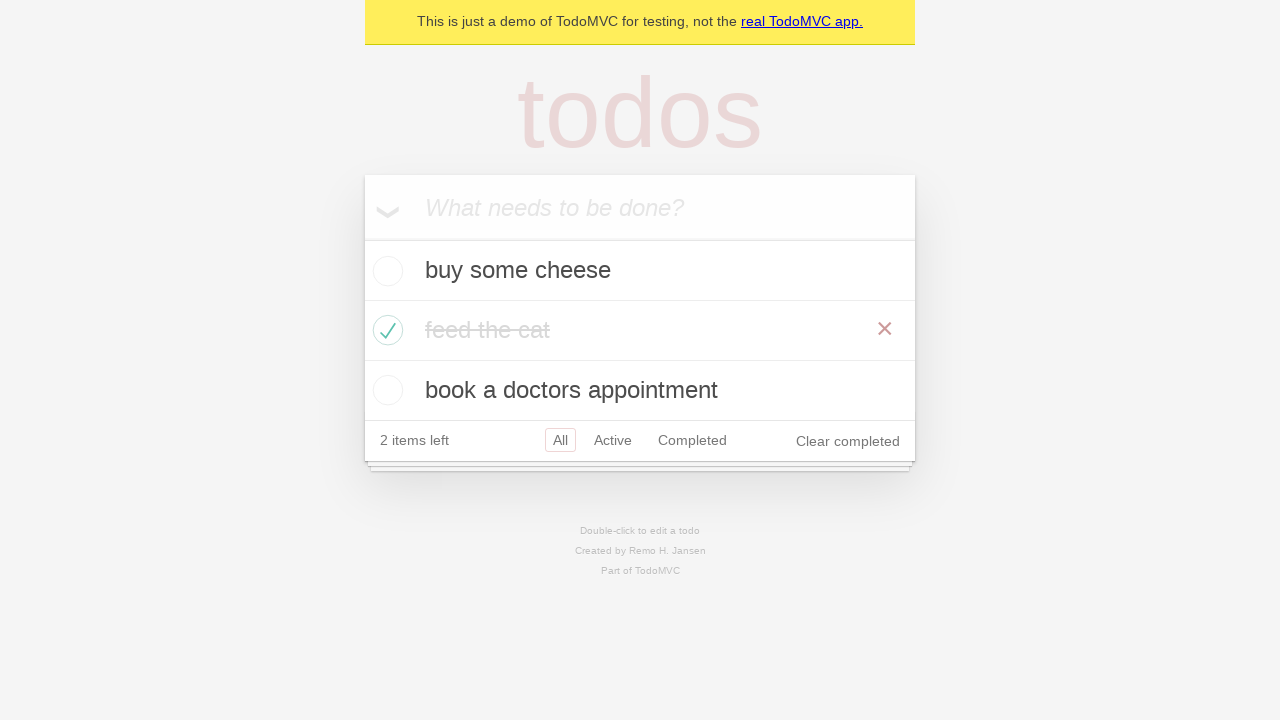